Navigates to the Belk retail website homepage and maximizes the browser window

Starting URL: https://belk.com/

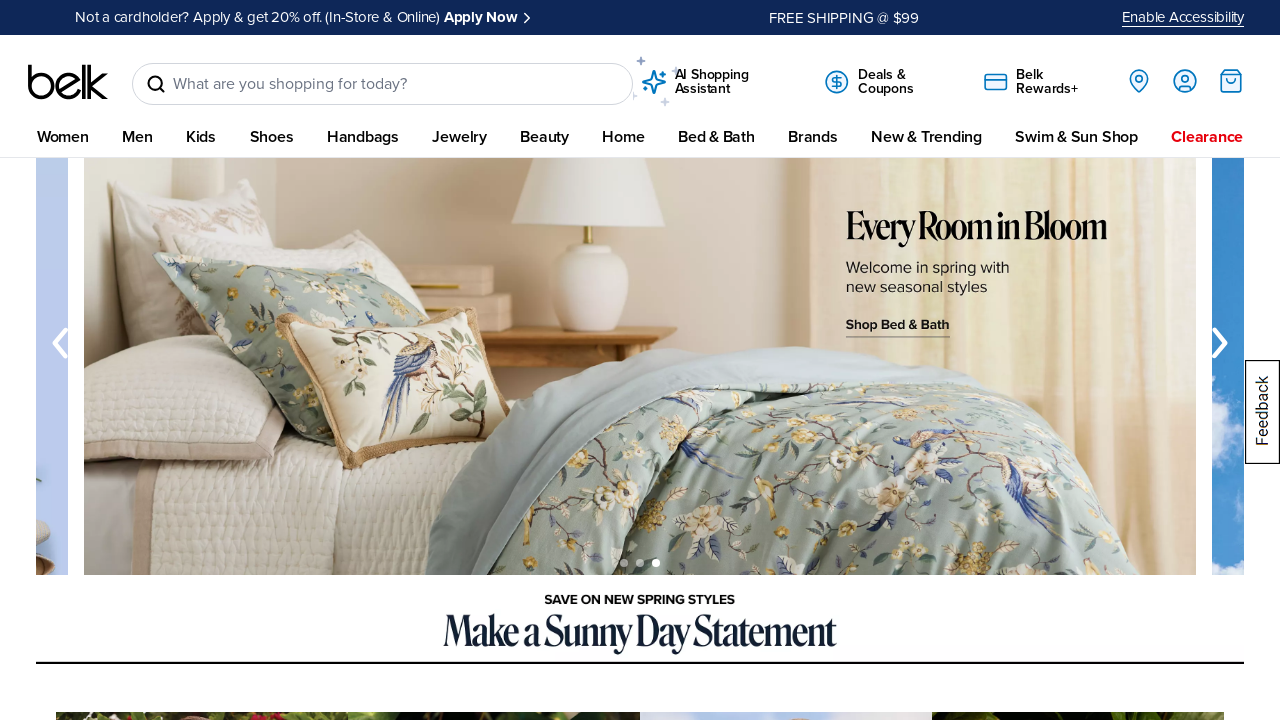

Navigated to Belk retail website homepage
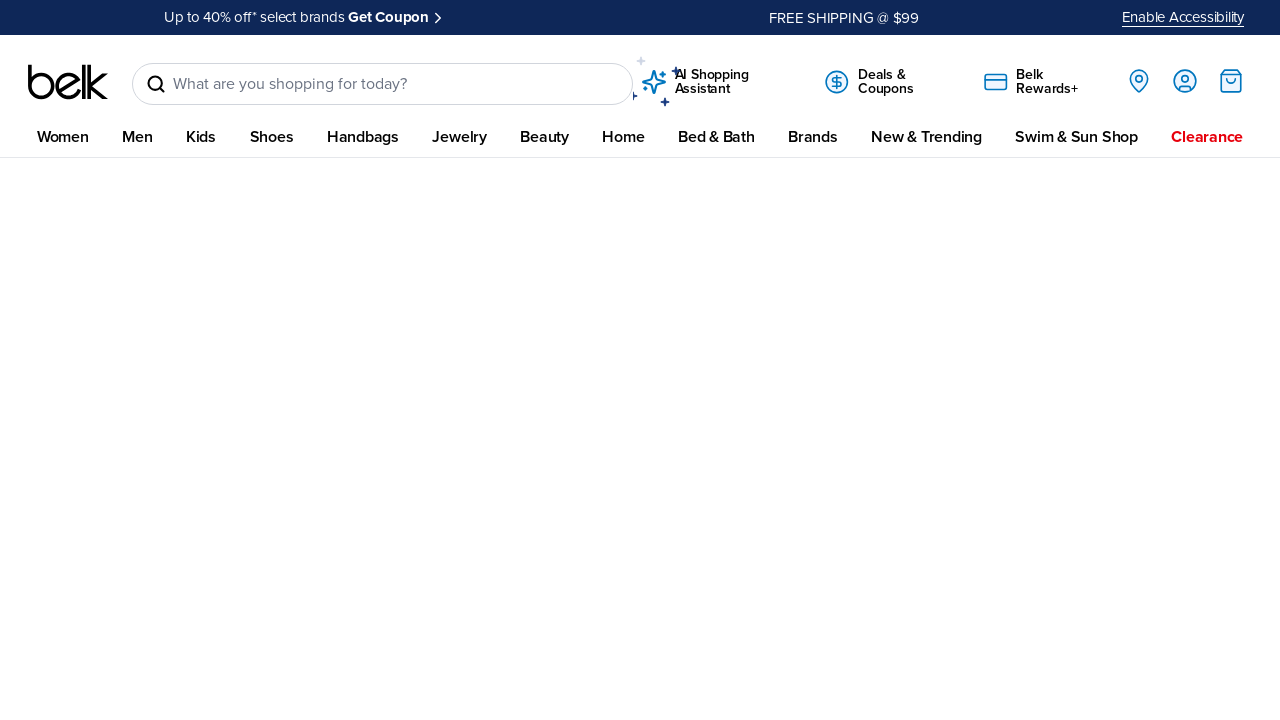

Maximized browser window to 1920x1080
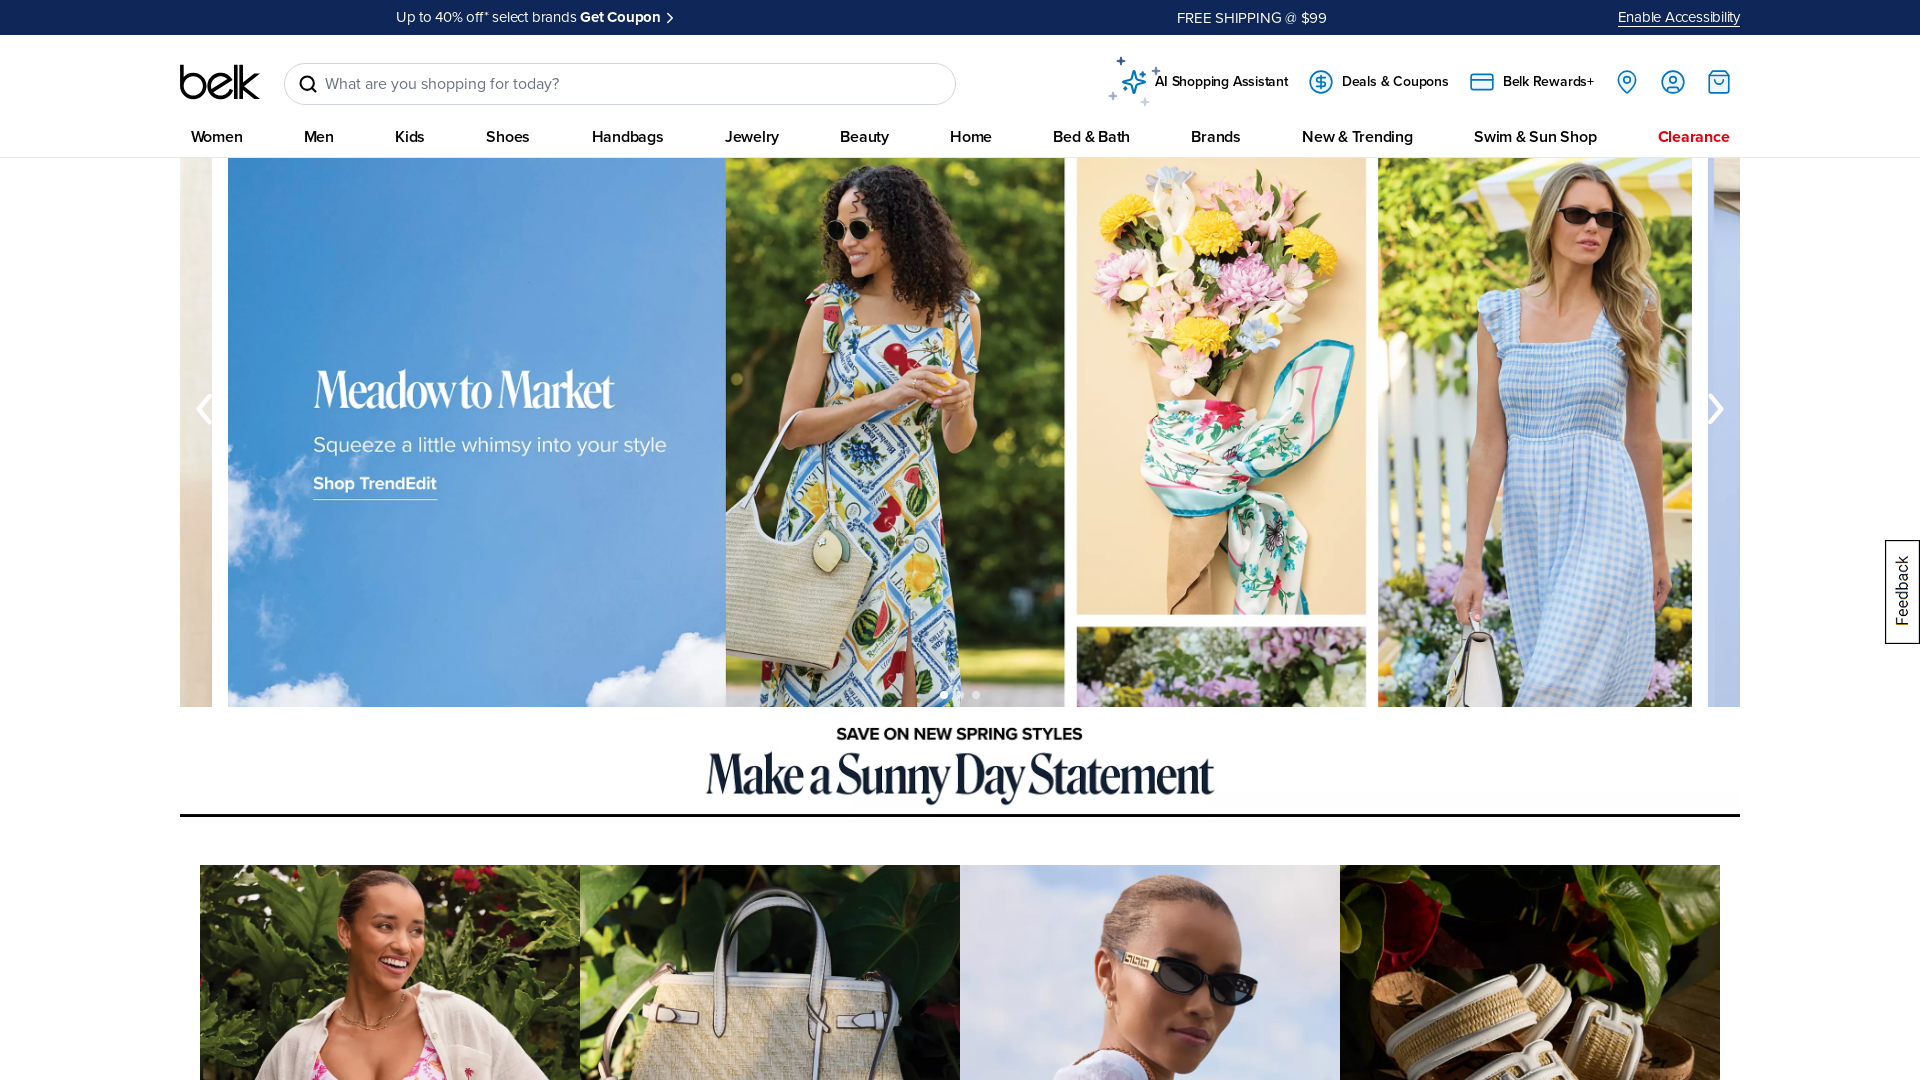

Page fully loaded and DOM content initialized
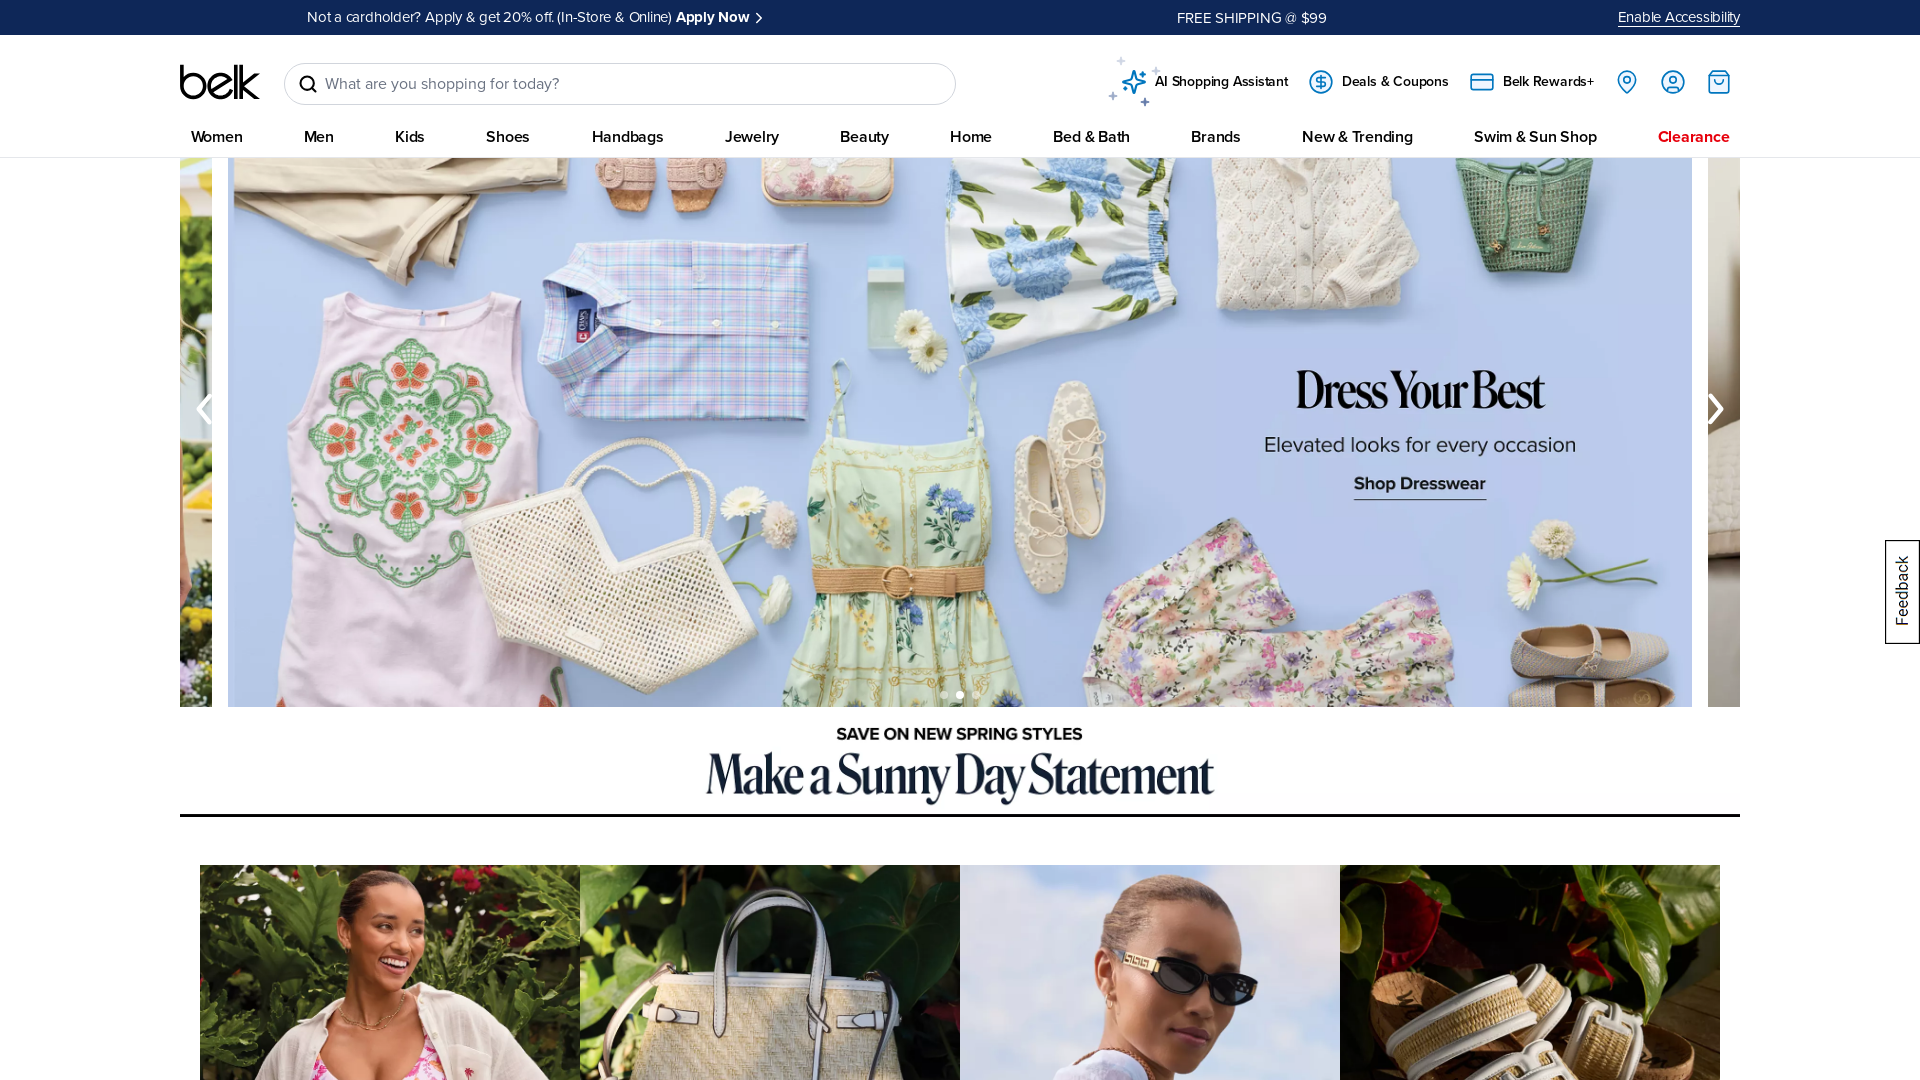

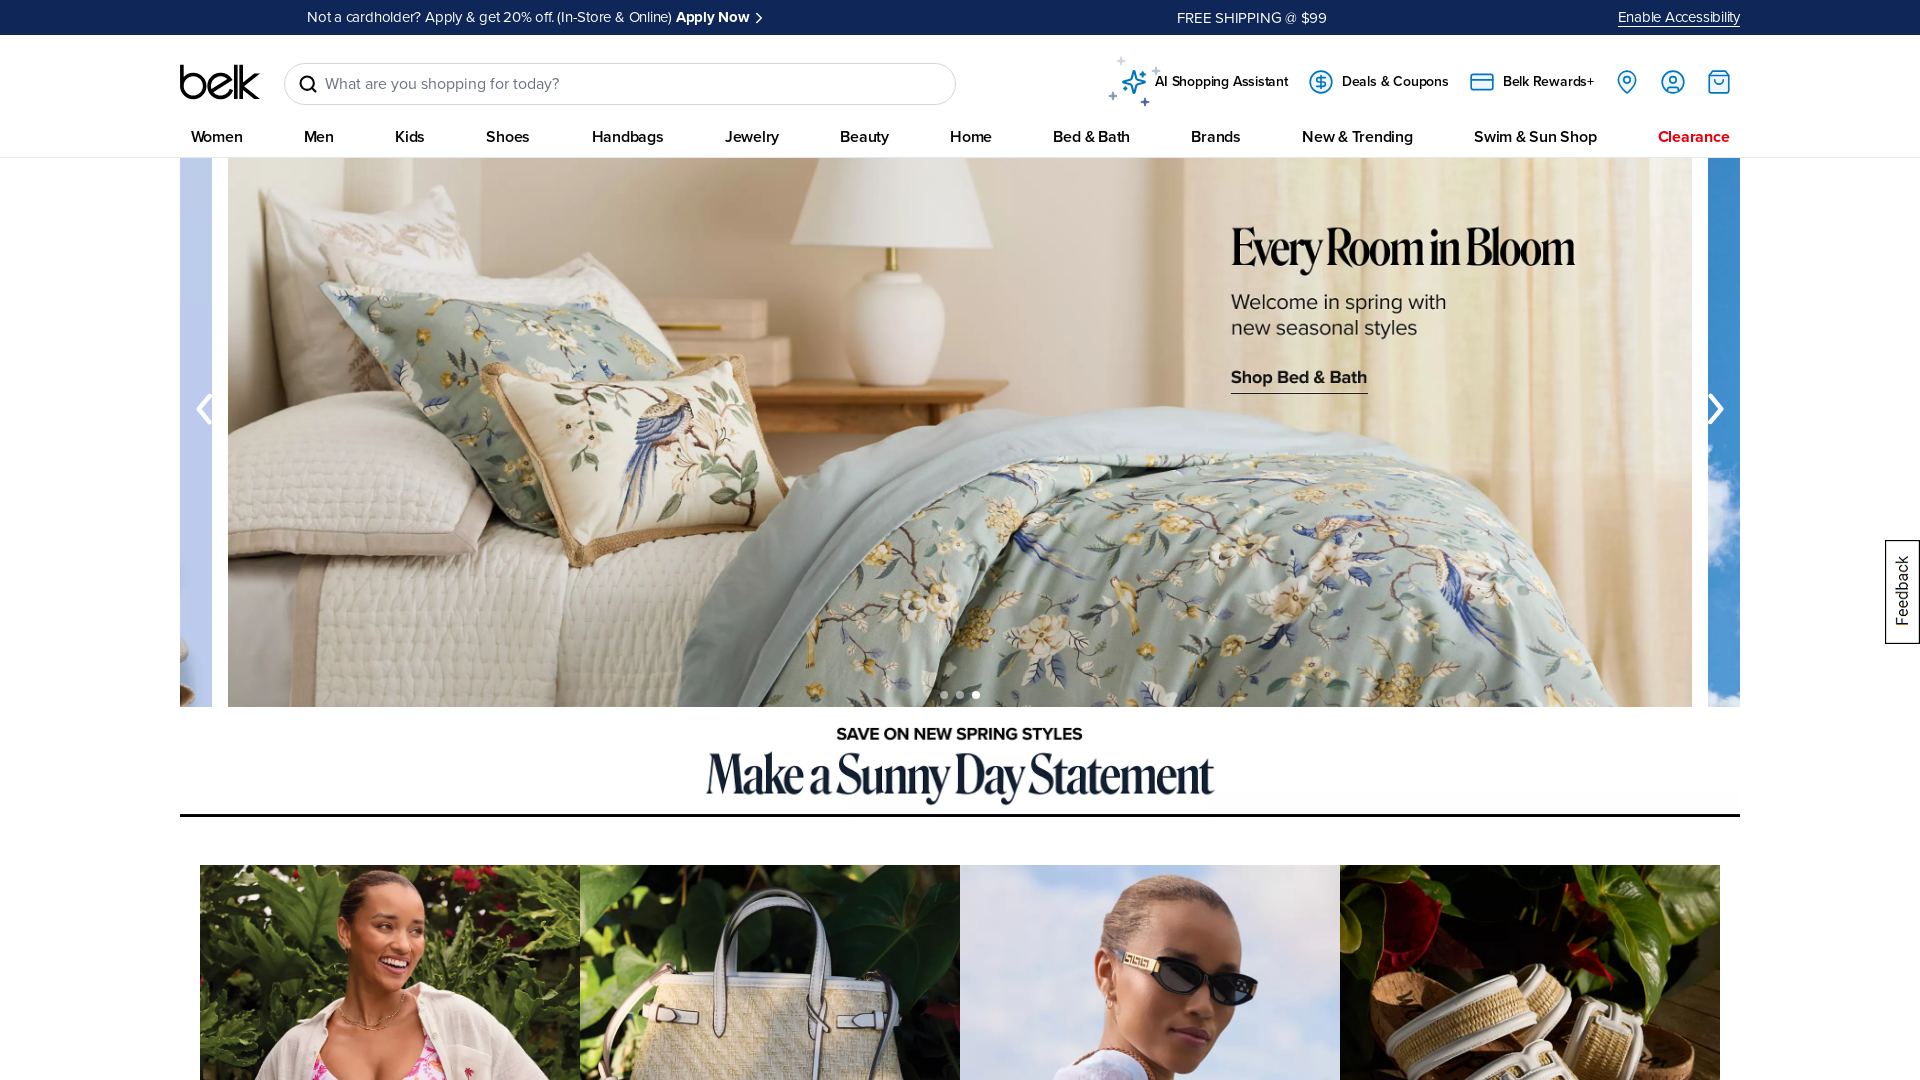